Tests frame switching functionality by navigating between multiple frames and filling input fields in each frame

Starting URL: https://ui.vision/demo/webtest/frames/

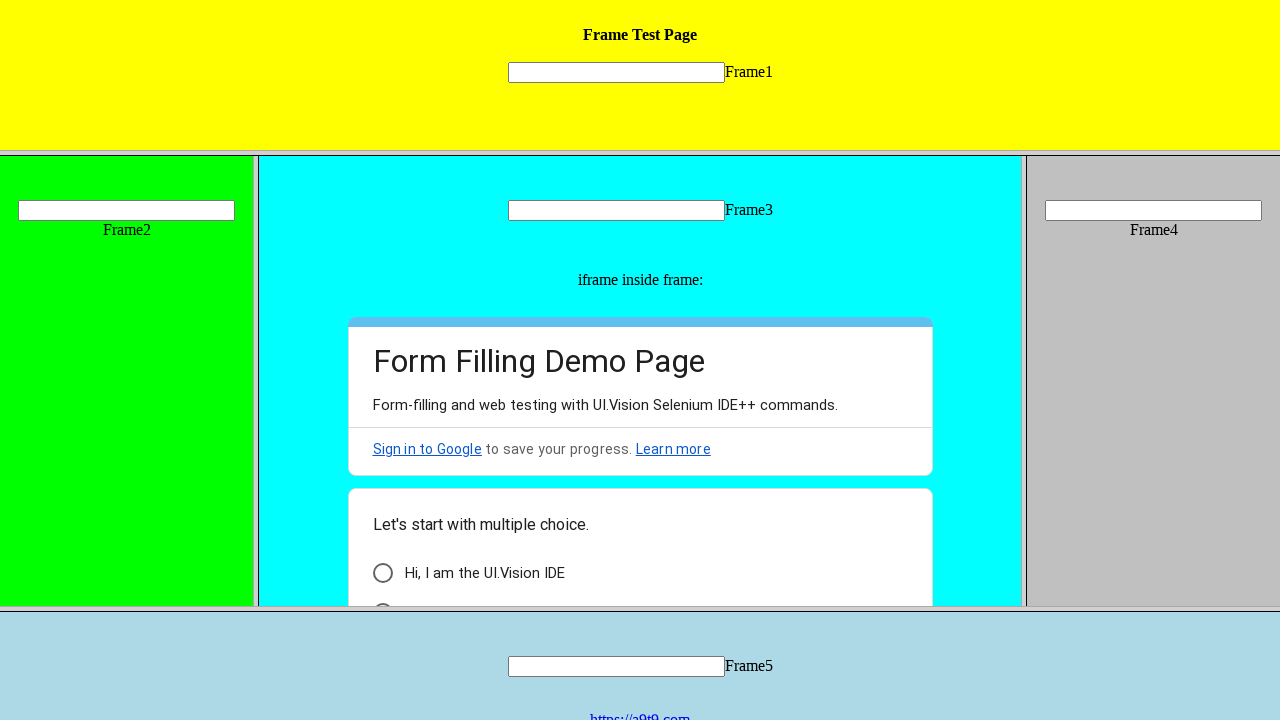

Located first frame on the page
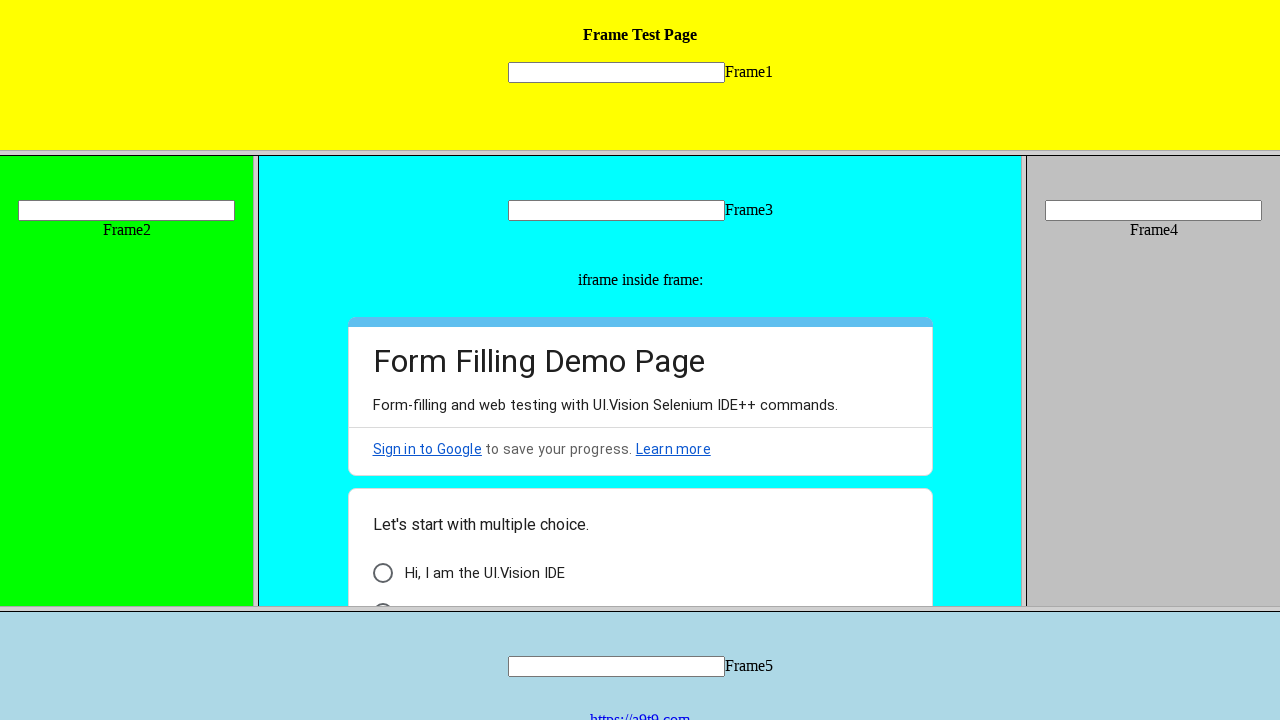

Filled input field in frame 1 with 'Hello Frame 1!' on frame >> nth=0 >> internal:control=enter-frame >> input[name='mytext1']
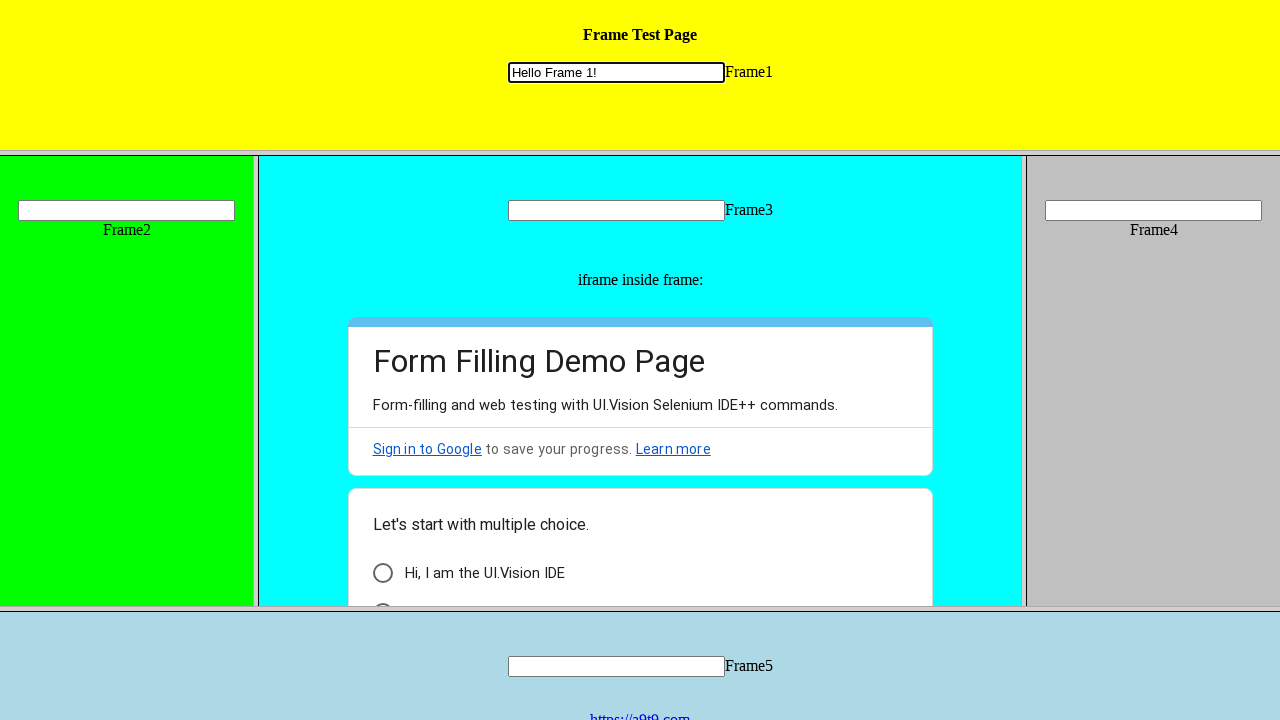

Located second frame on the page
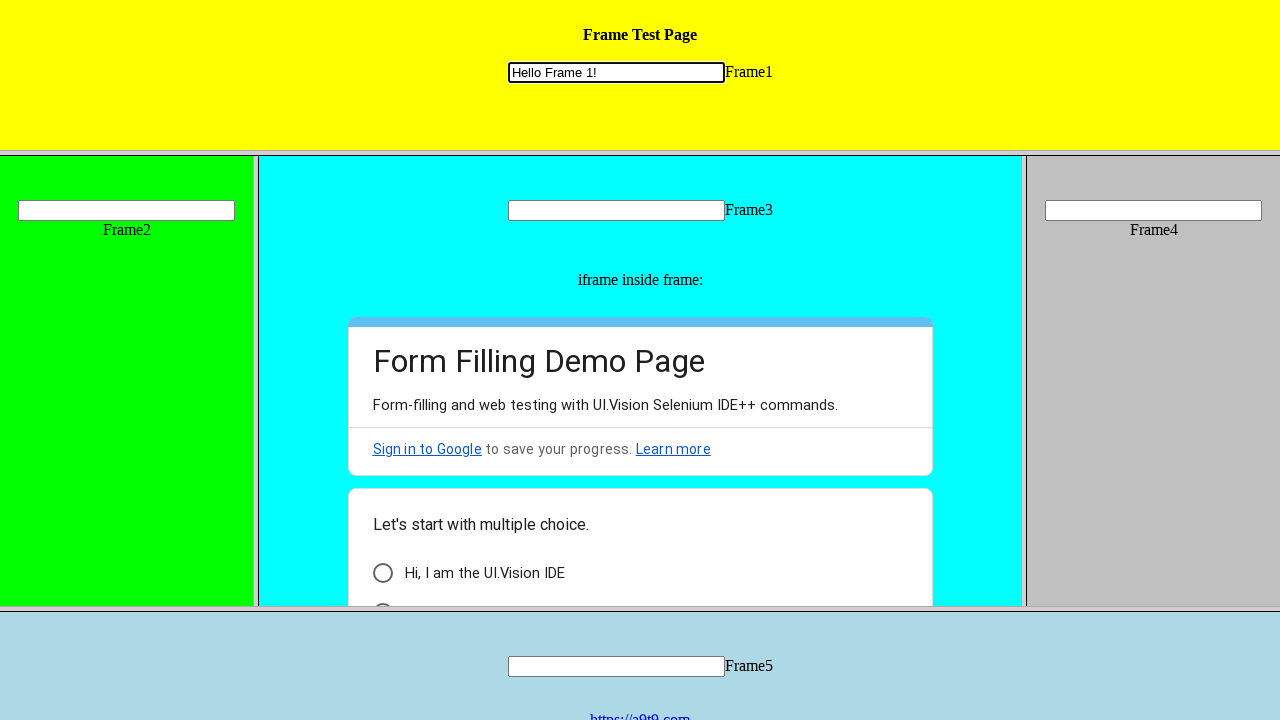

Filled input field in frame 2 with 'Hello Frame 2!' on frame >> nth=1 >> internal:control=enter-frame >> input[name='mytext2']
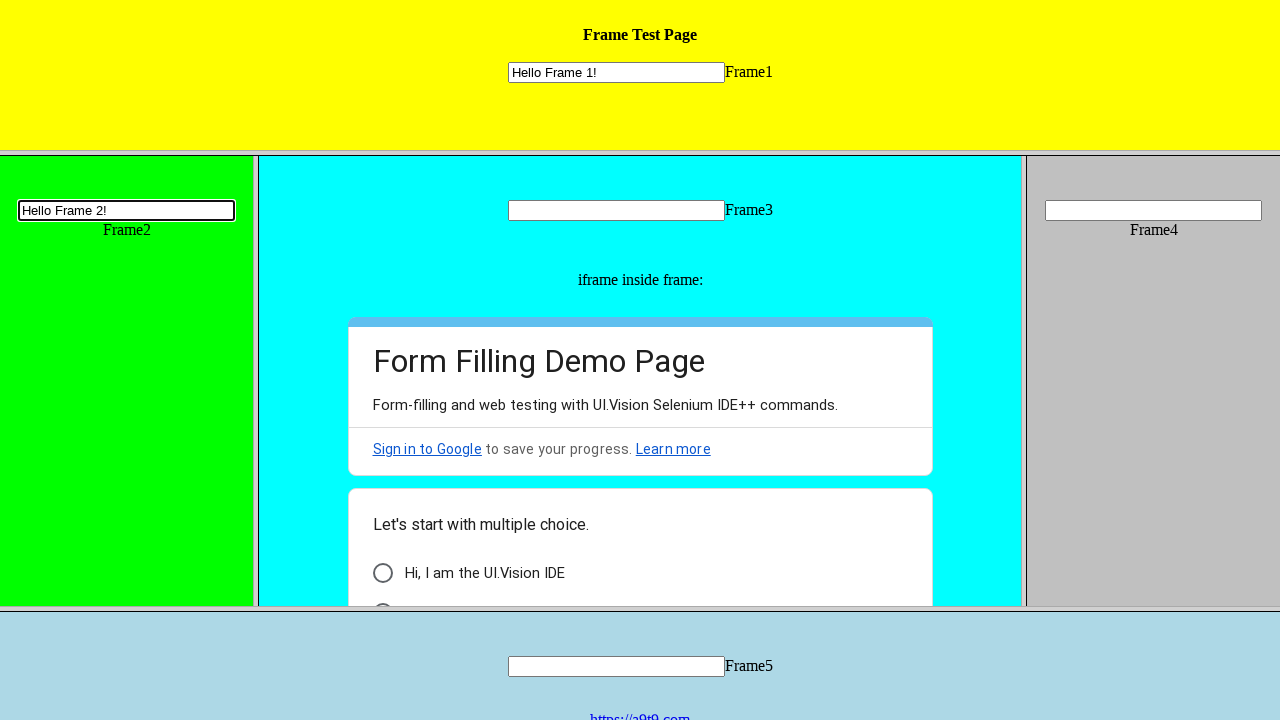

Located third frame on the page
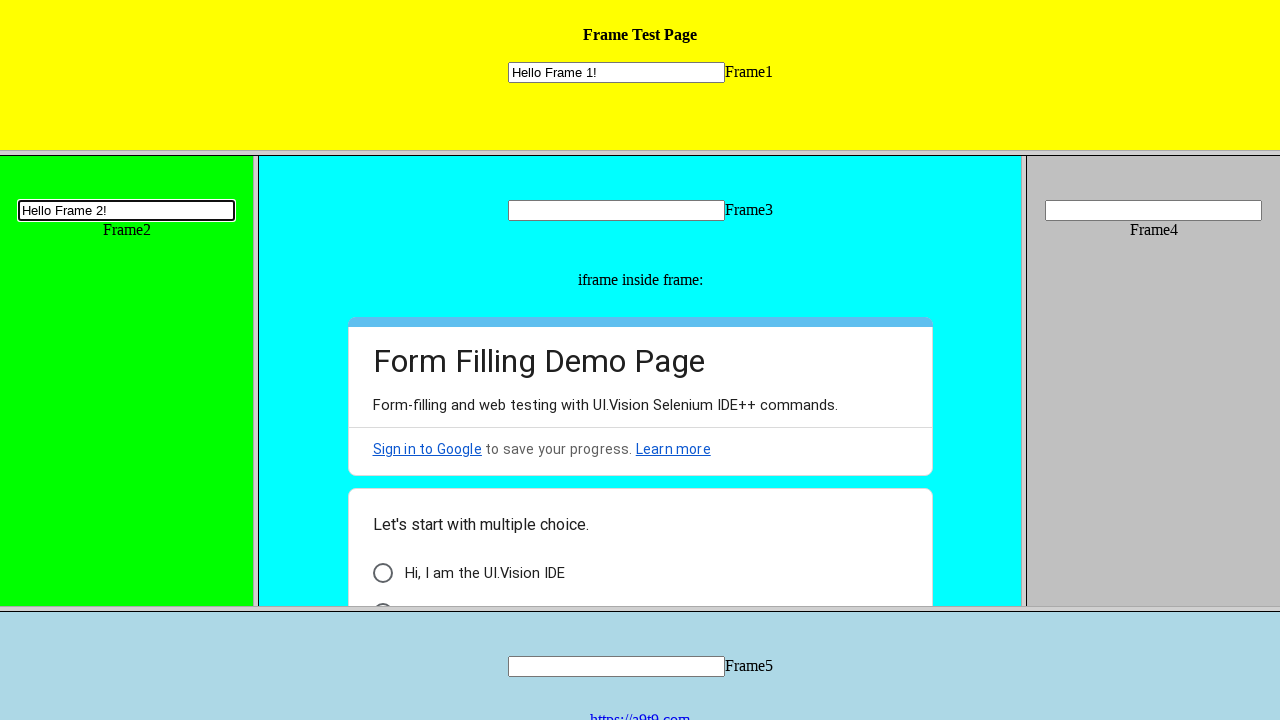

Filled input field in frame 3 with 'Hello Frame 3!' on frame >> nth=2 >> internal:control=enter-frame >> input[name='mytext3']
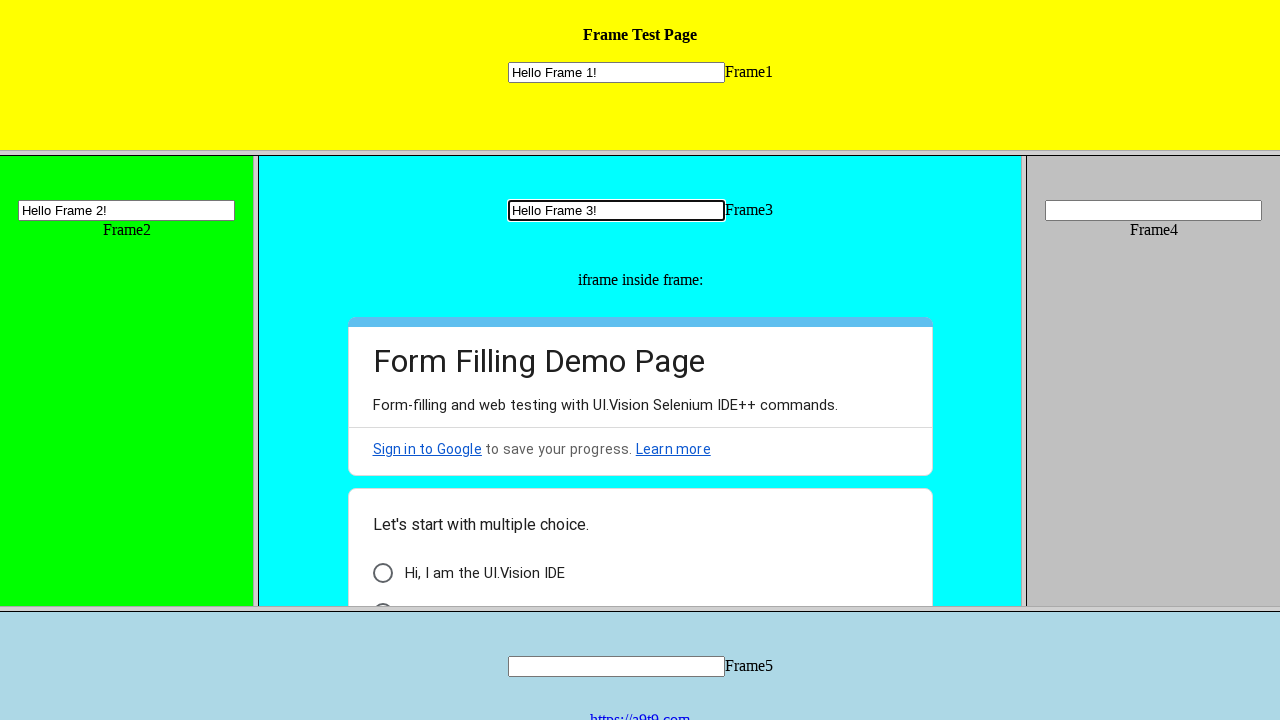

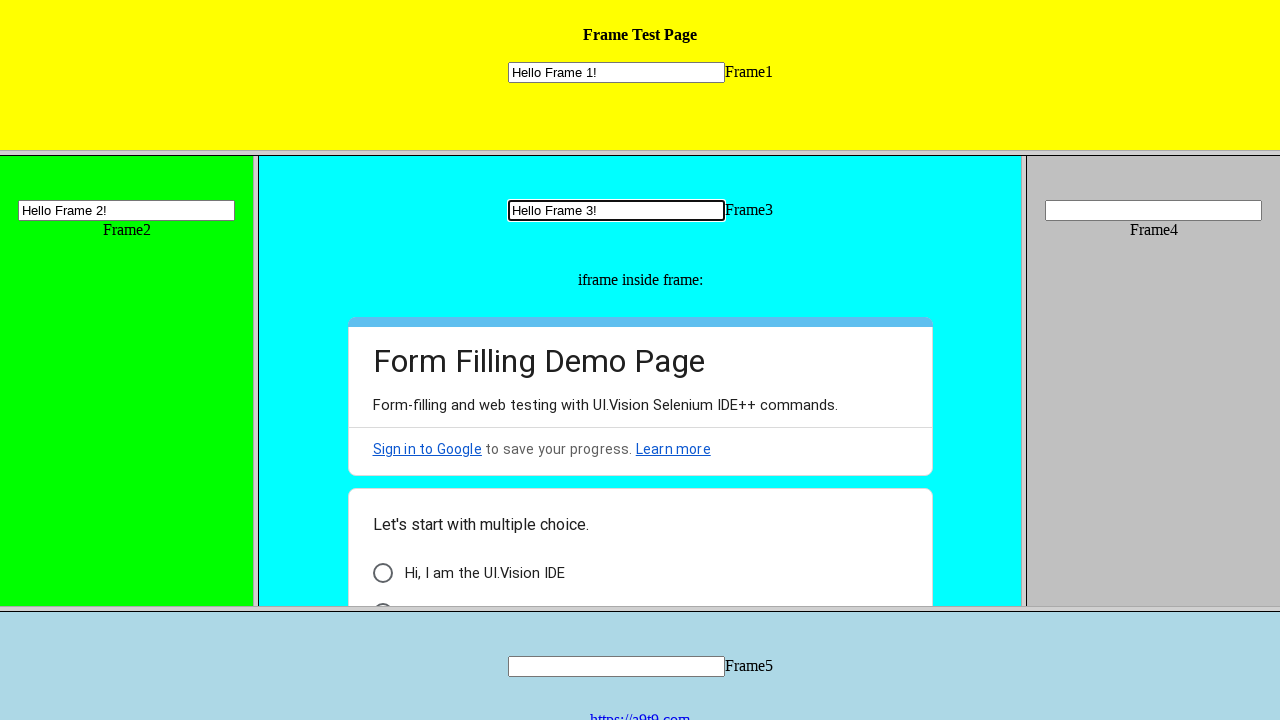